Tests that the complete all checkbox updates state when items are individually completed or cleared

Starting URL: https://demo.playwright.dev/todomvc

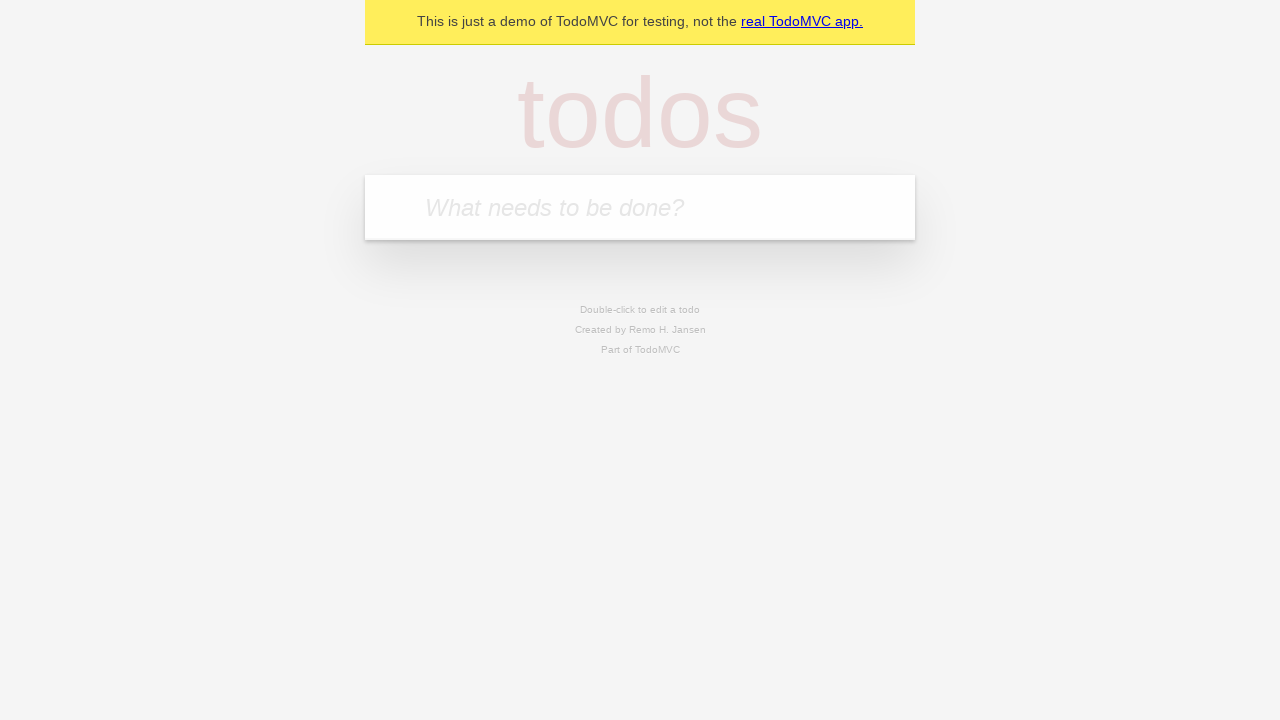

Filled new todo input with 'buy some cheese' on internal:attr=[placeholder="What needs to be done?"i]
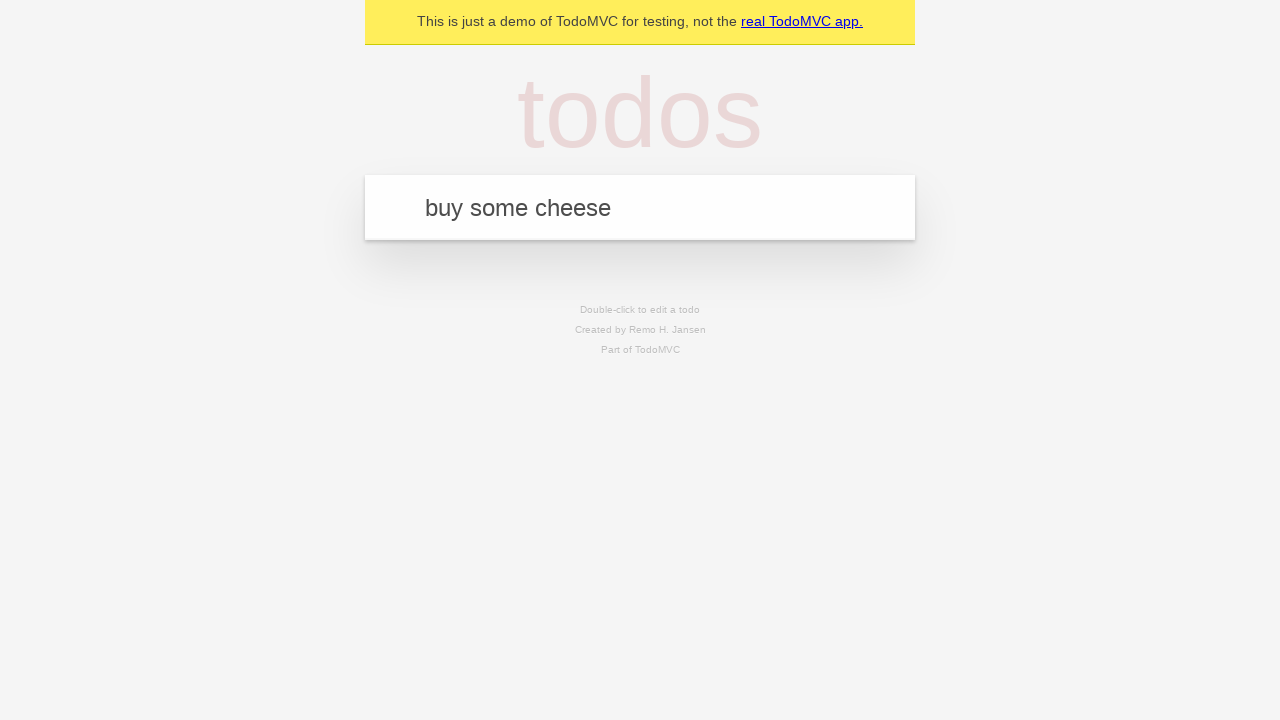

Pressed Enter to create first todo on internal:attr=[placeholder="What needs to be done?"i]
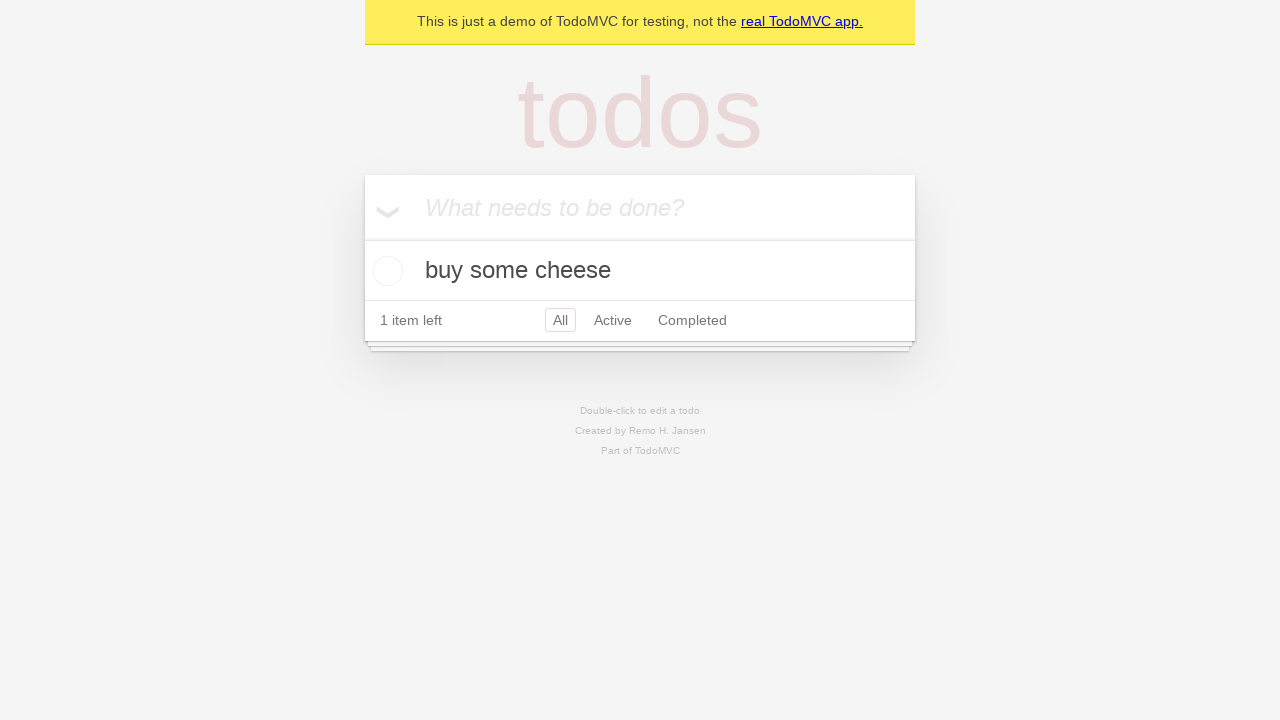

Filled new todo input with 'feed the cat' on internal:attr=[placeholder="What needs to be done?"i]
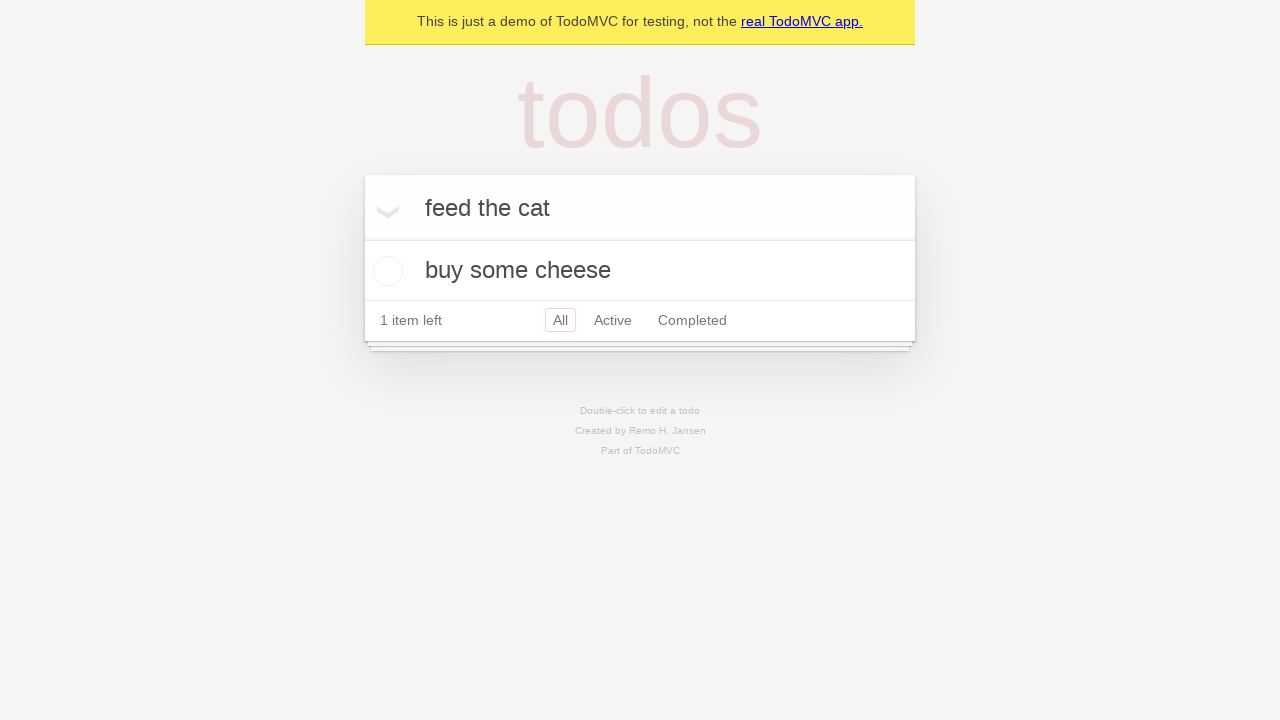

Pressed Enter to create second todo on internal:attr=[placeholder="What needs to be done?"i]
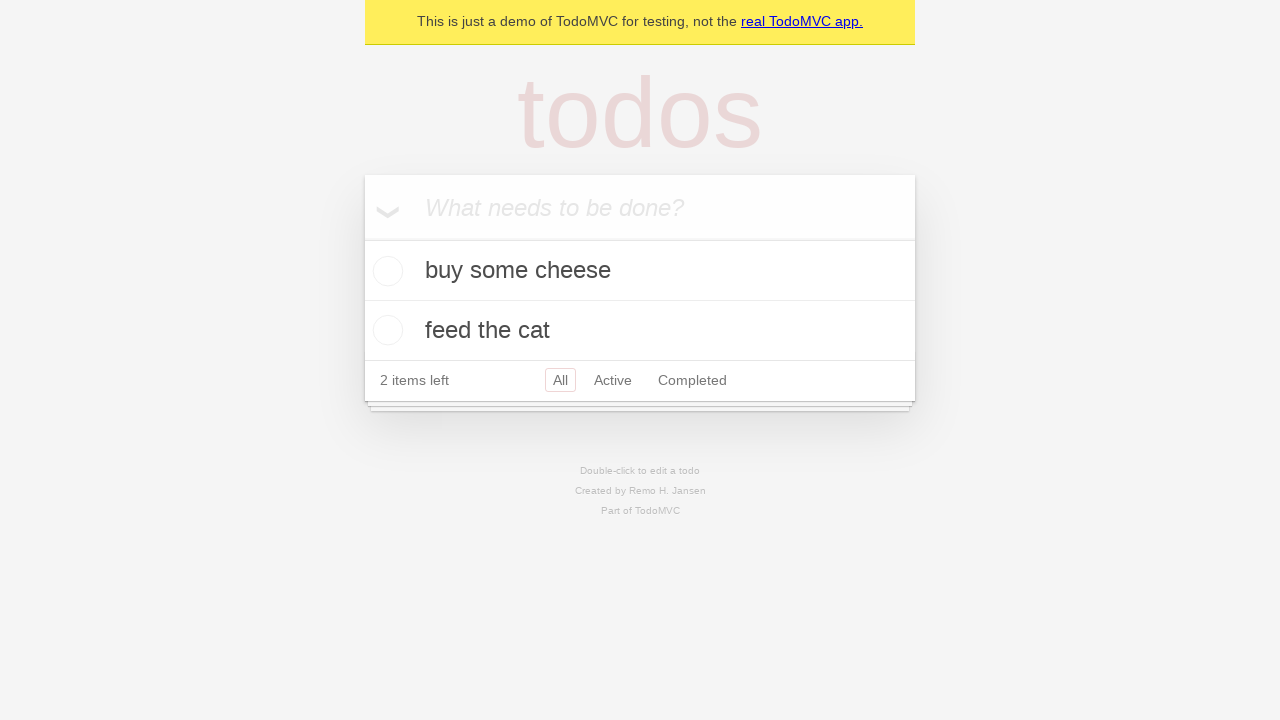

Filled new todo input with 'book a doctors appointment' on internal:attr=[placeholder="What needs to be done?"i]
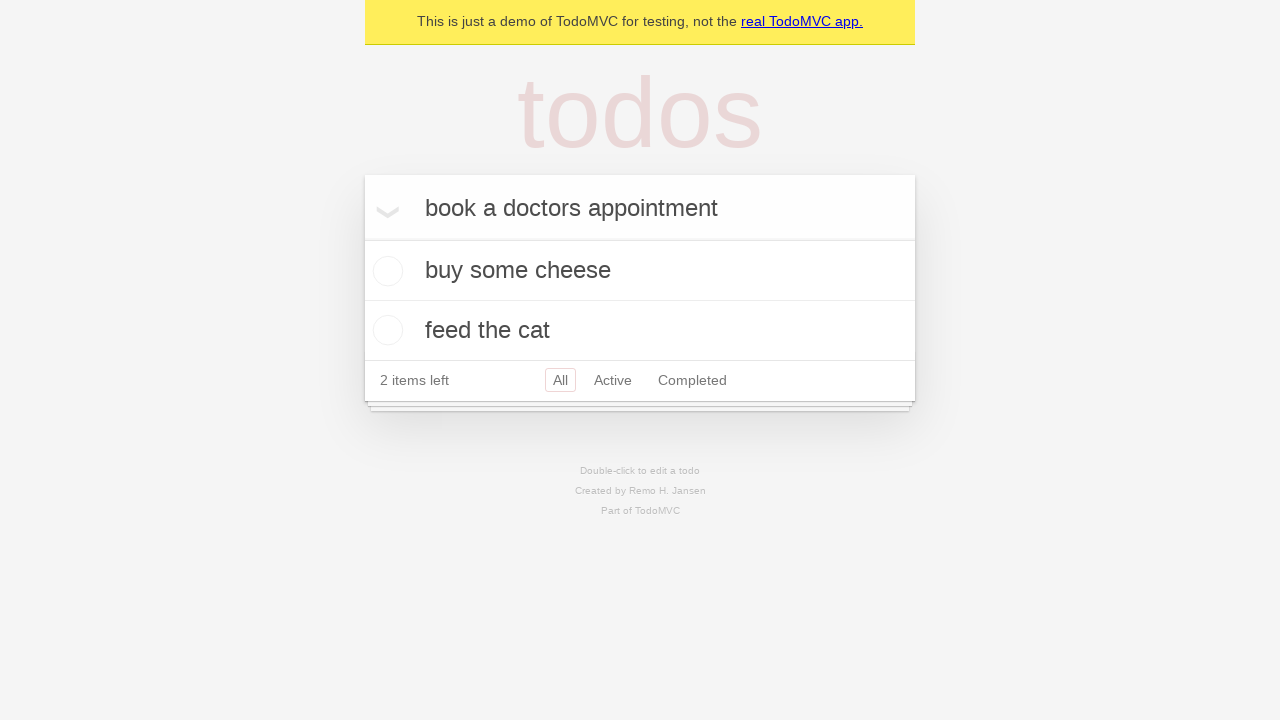

Pressed Enter to create third todo on internal:attr=[placeholder="What needs to be done?"i]
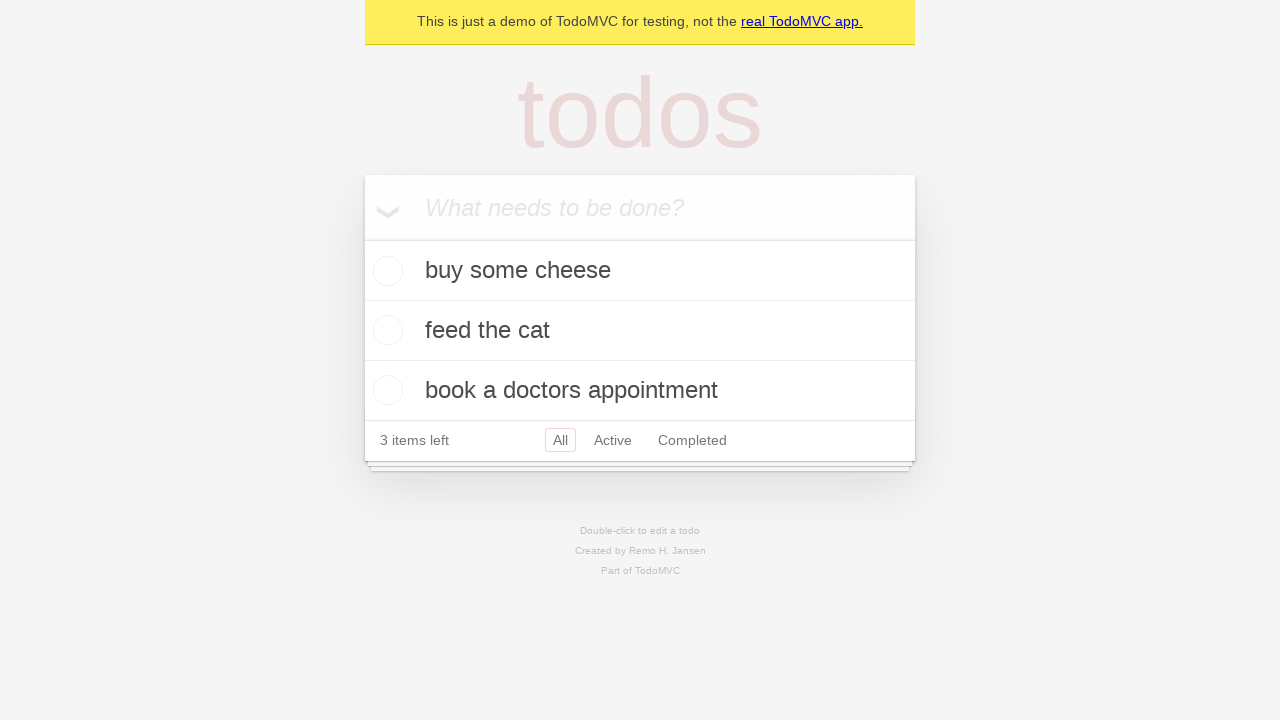

Waited for todo items to be created
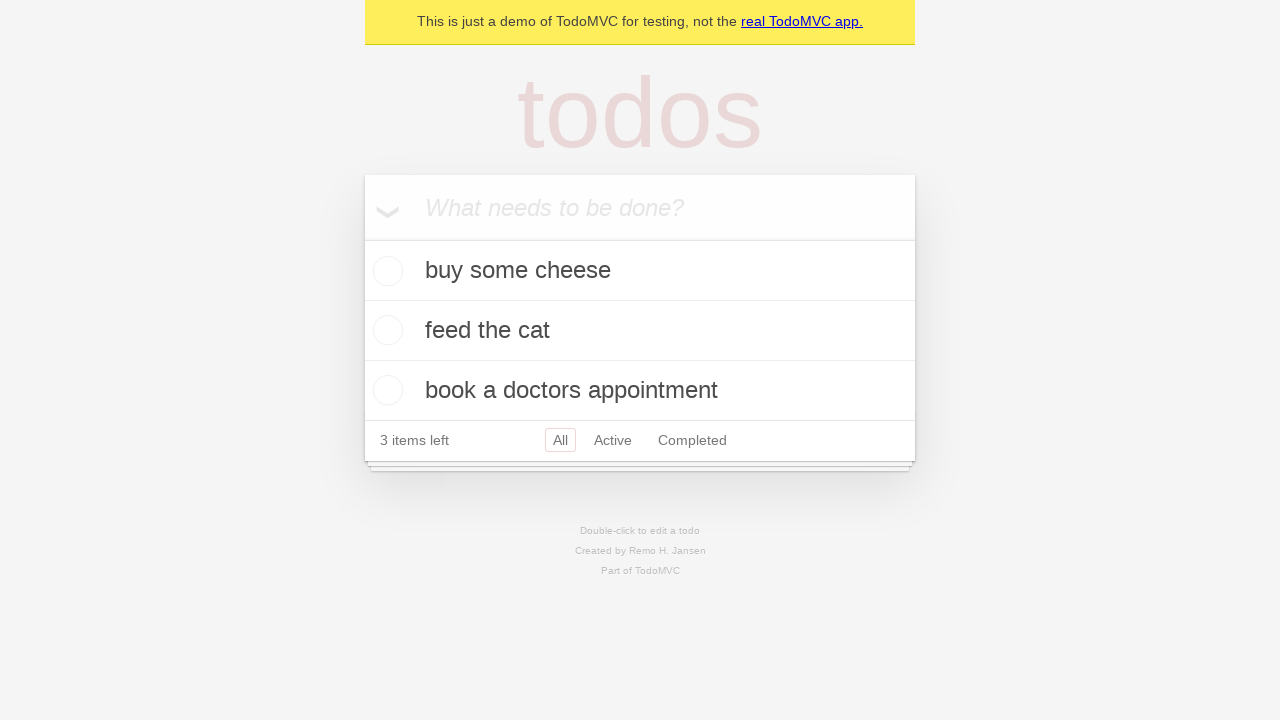

Clicked 'Mark all as complete' checkbox to check all todos at (362, 238) on internal:label="Mark all as complete"i
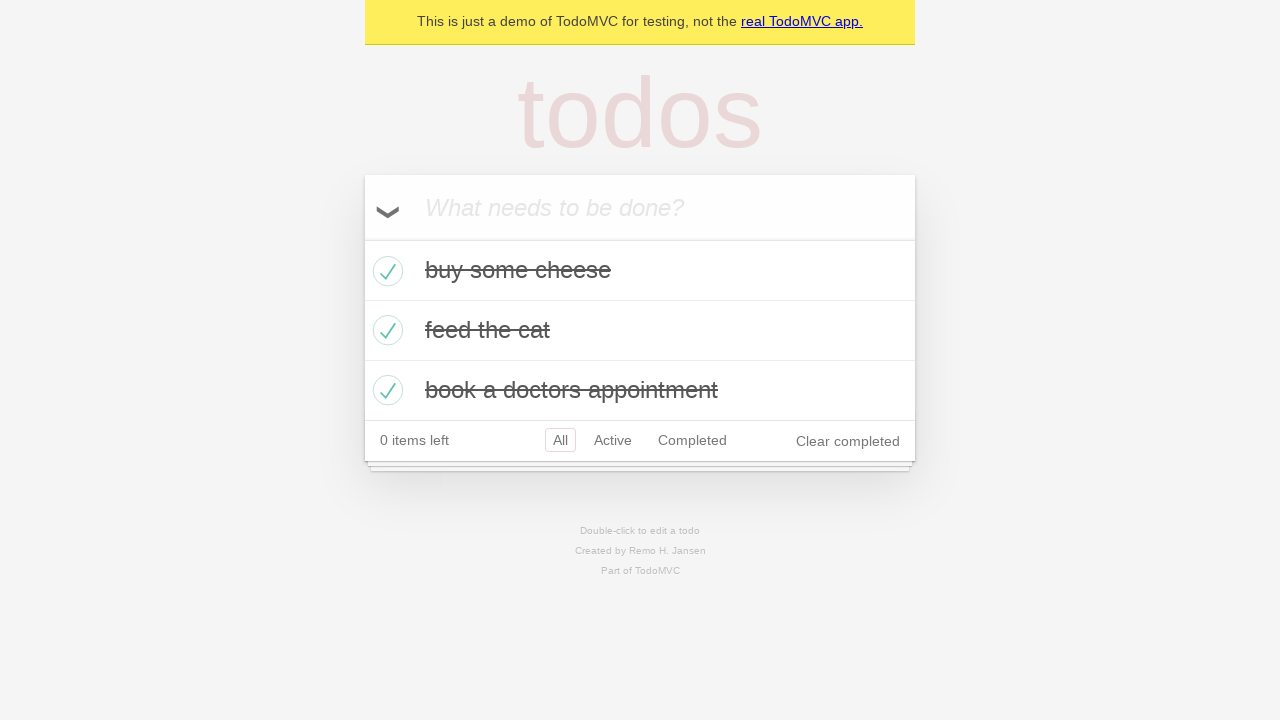

Unchecked the first todo item at (385, 271) on internal:testid=[data-testid="todo-item"s] >> nth=0 >> internal:role=checkbox
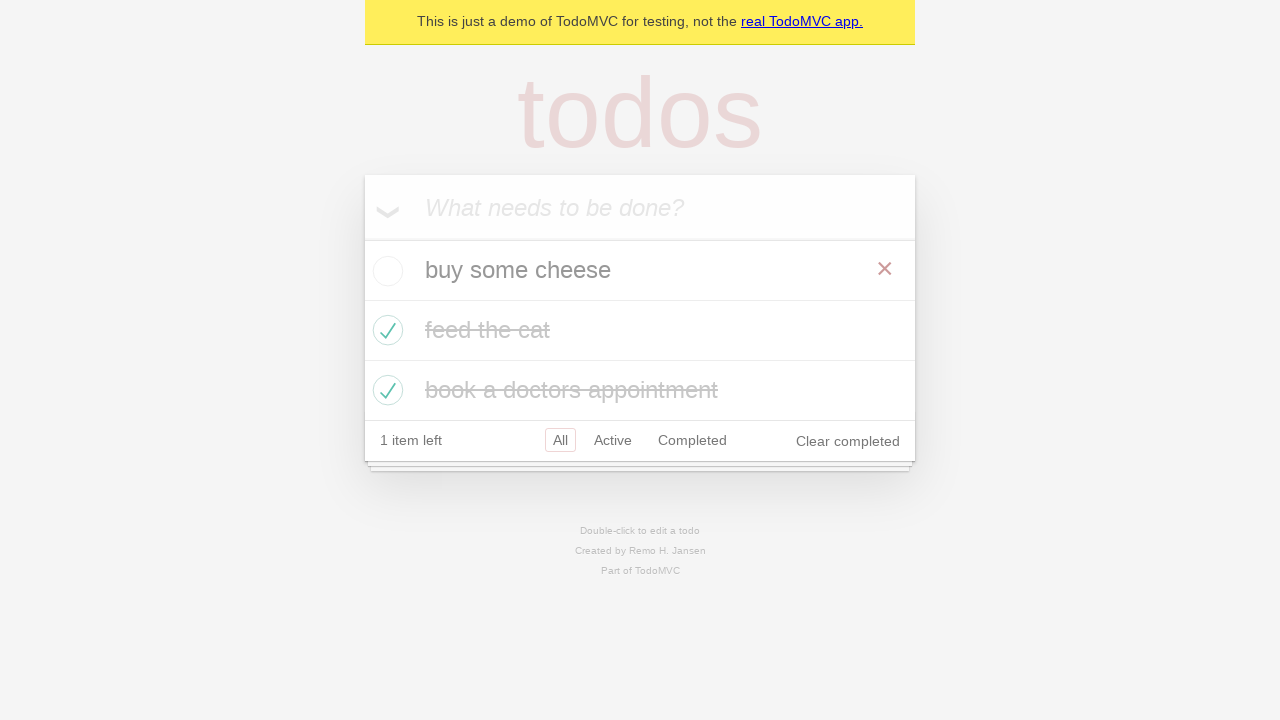

Checked the first todo item again at (385, 271) on internal:testid=[data-testid="todo-item"s] >> nth=0 >> internal:role=checkbox
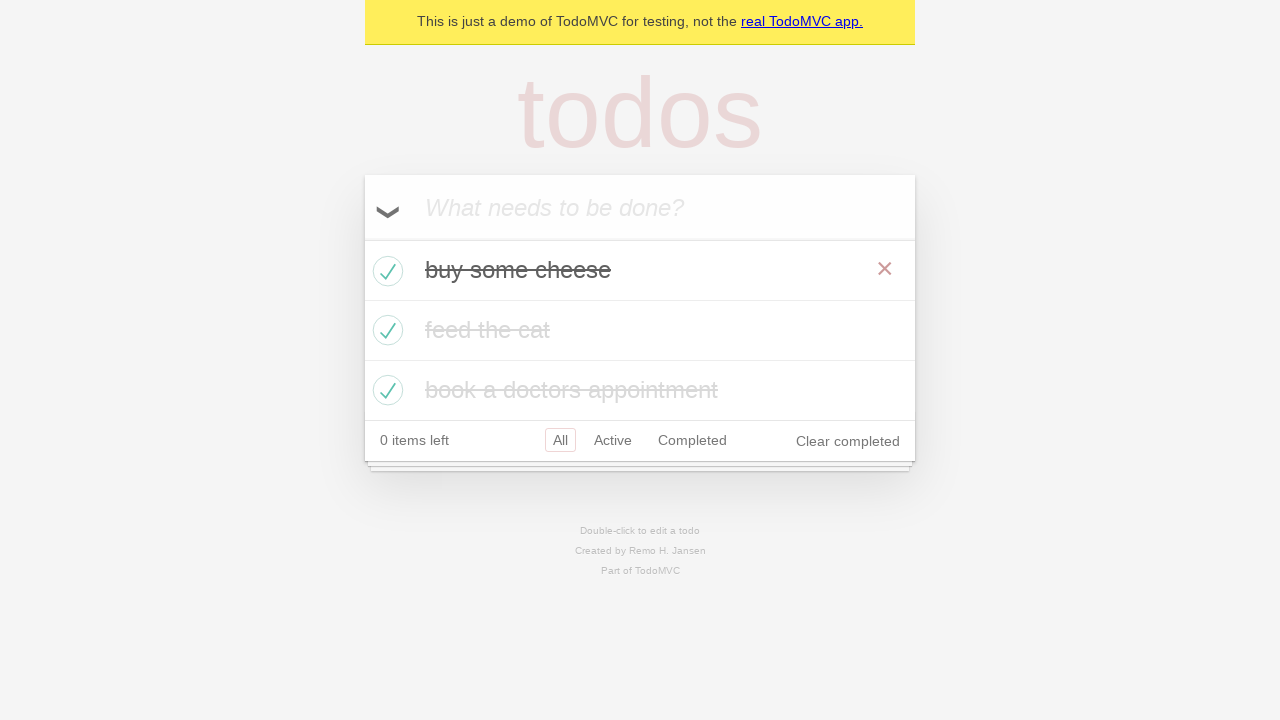

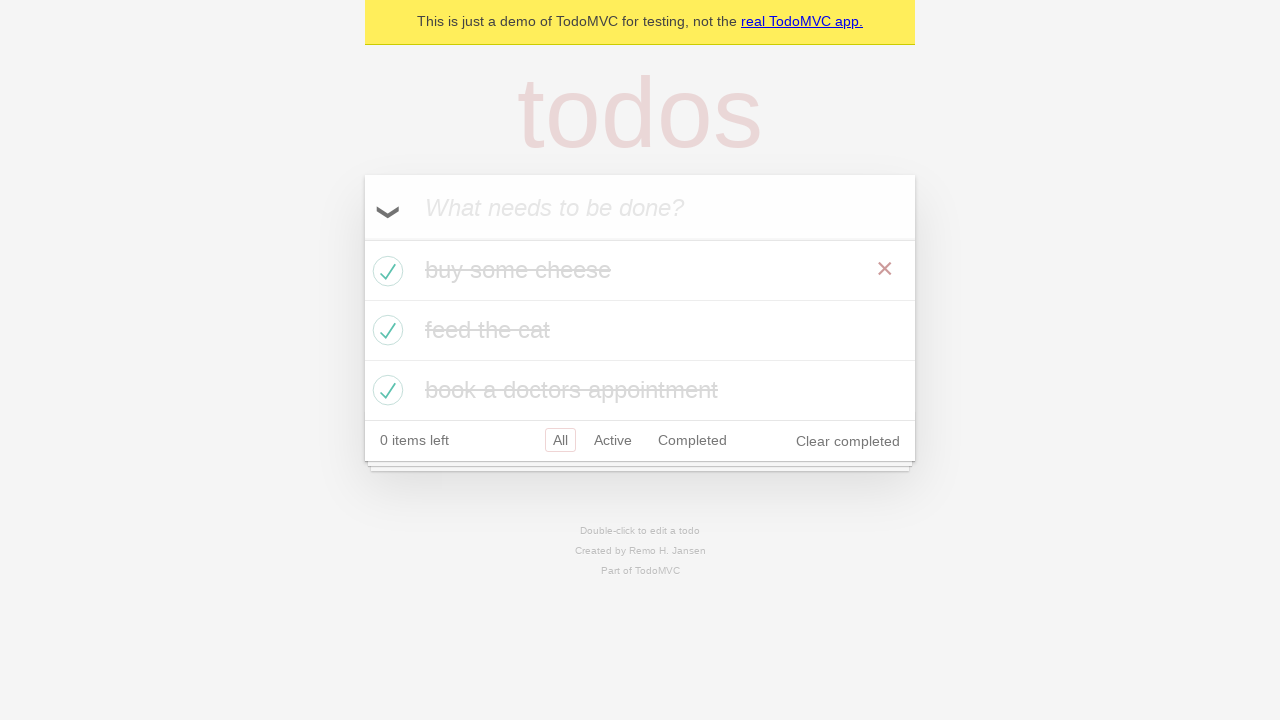